Tests checkbox selection by clicking on an unchecked checkbox to select it

Starting URL: https://the-internet.herokuapp.com/checkboxes

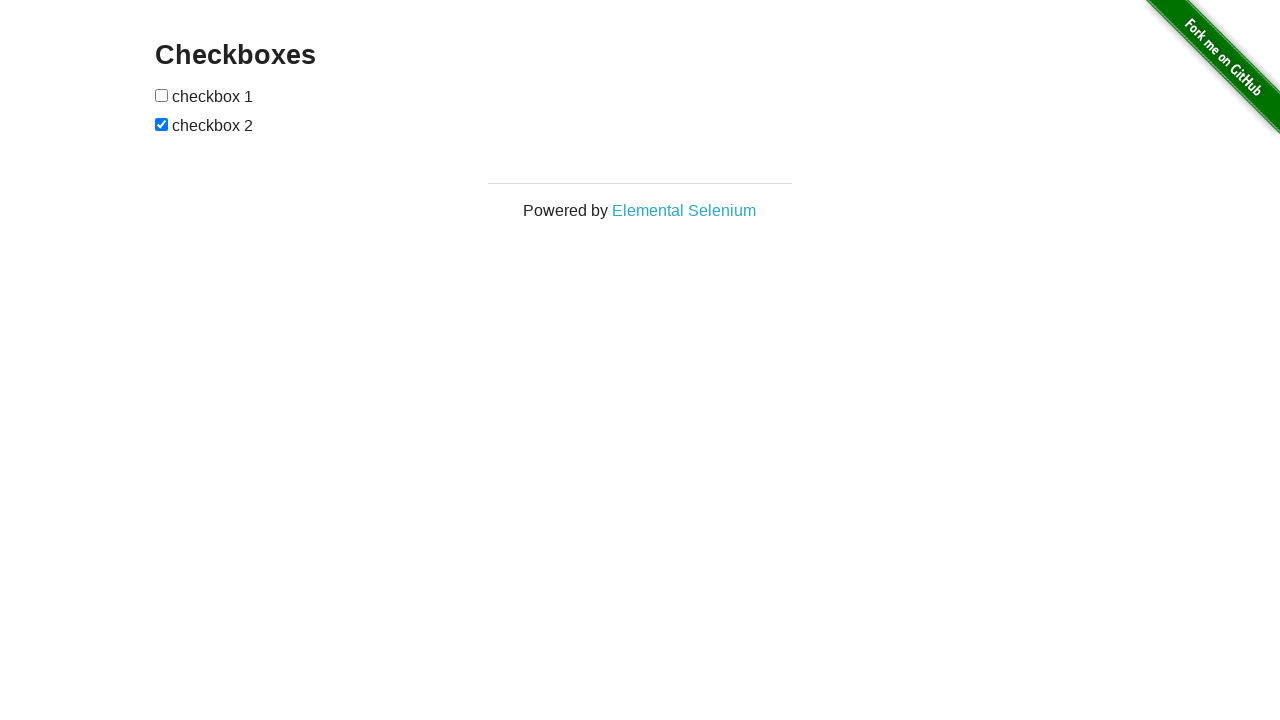

Located the first checkbox element
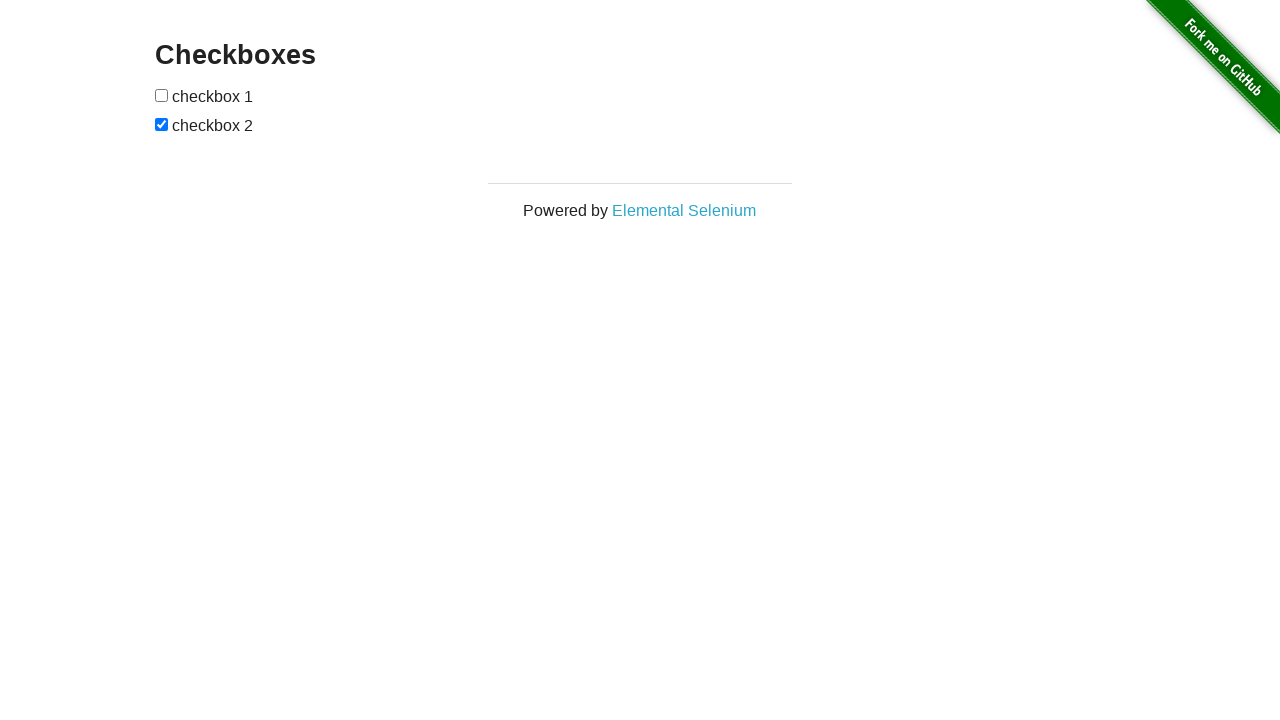

Checked that the first checkbox is not already selected
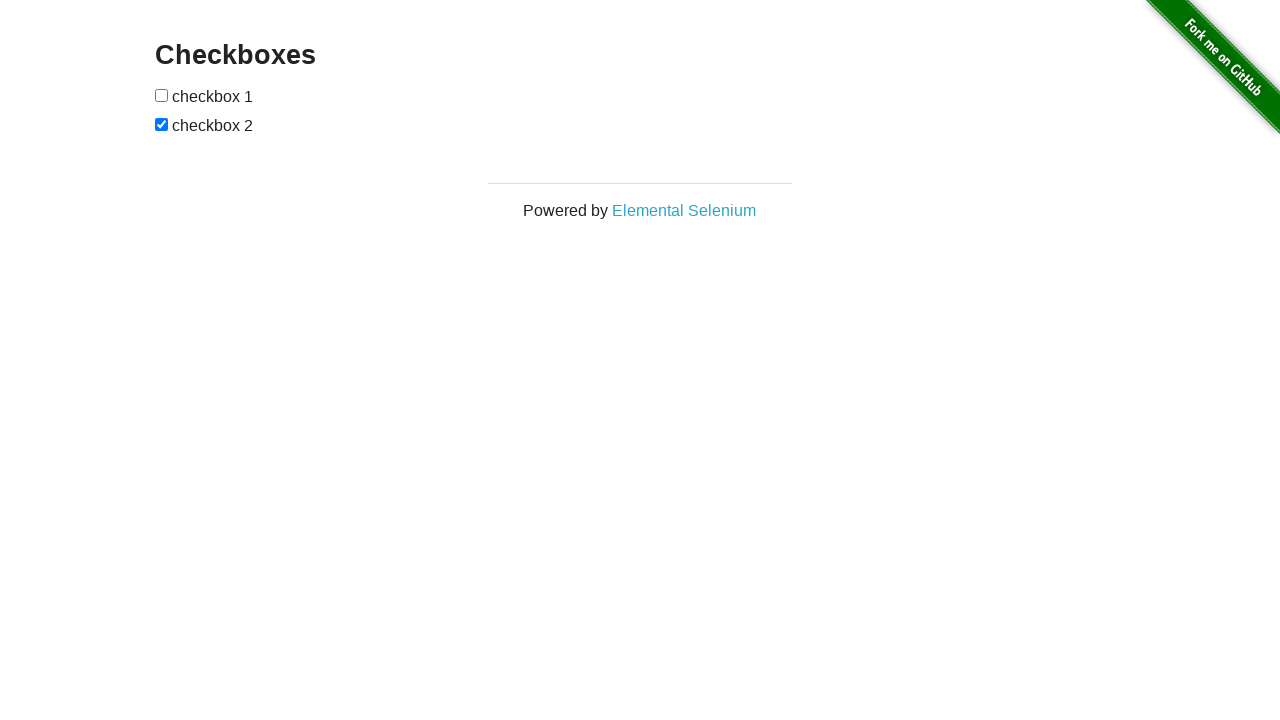

Clicked the first checkbox to select it at (162, 95) on #checkboxes input:nth-child(1)
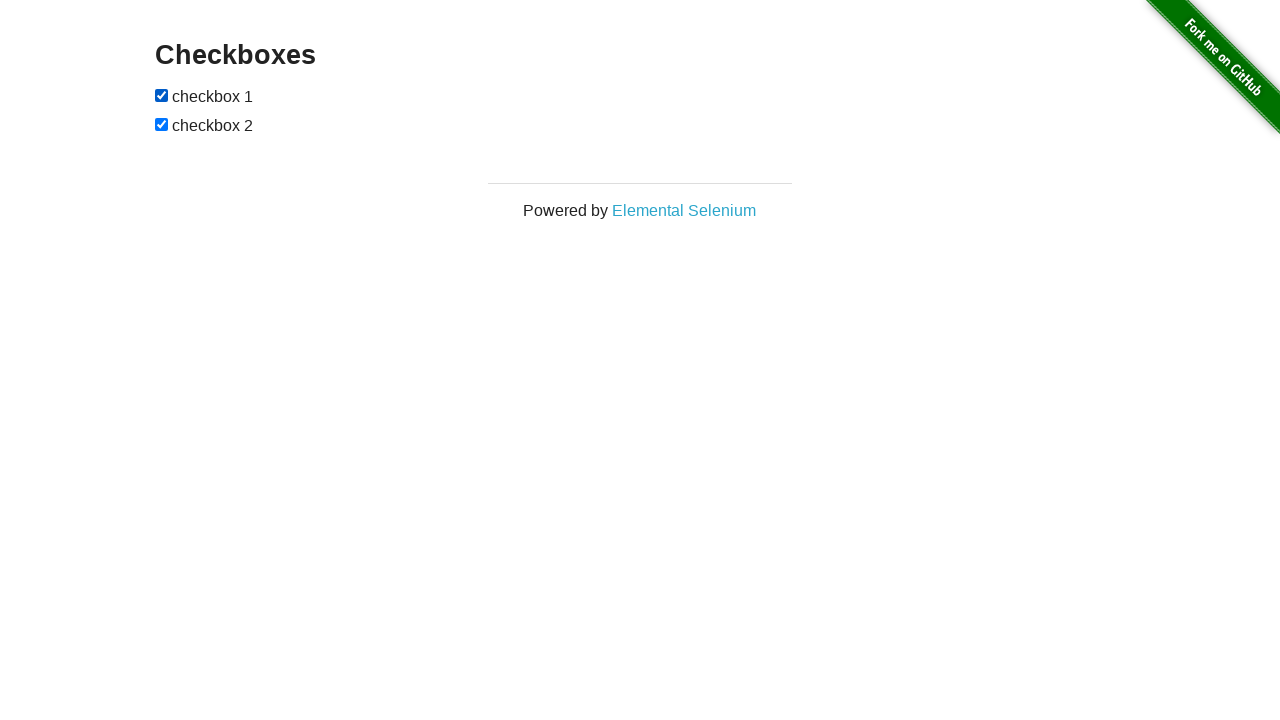

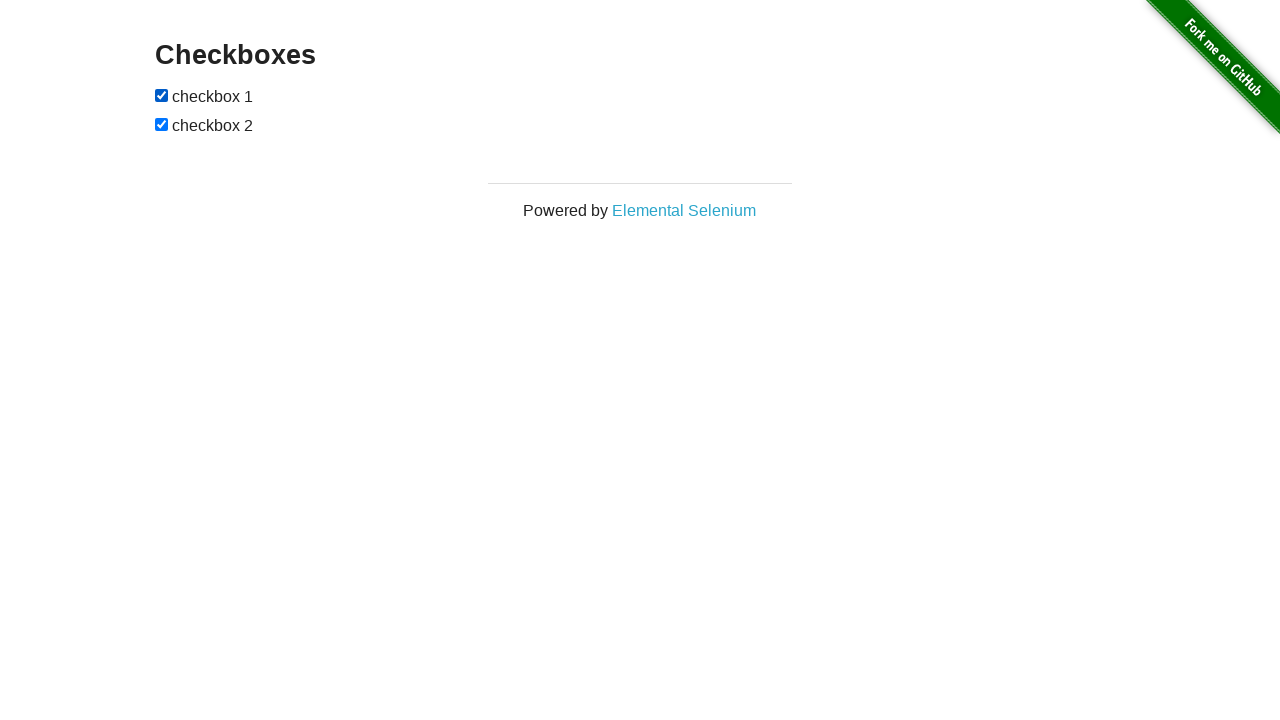